Tests filling out a complete form with all fields including comments and submitting to navigate to thank you page

Starting URL: https://devexpress.github.io/testcafe/example/

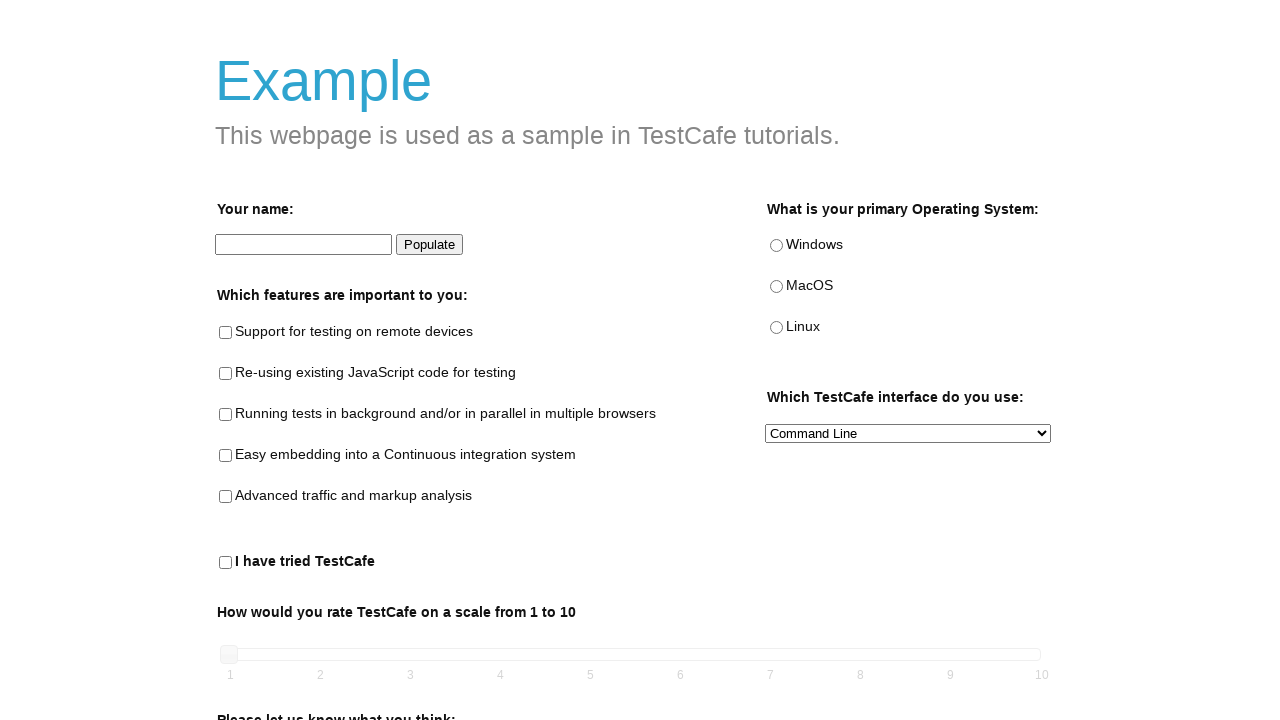

Typed 'Netanel' into name input field on internal:testid=[data-testid="name-input"s]
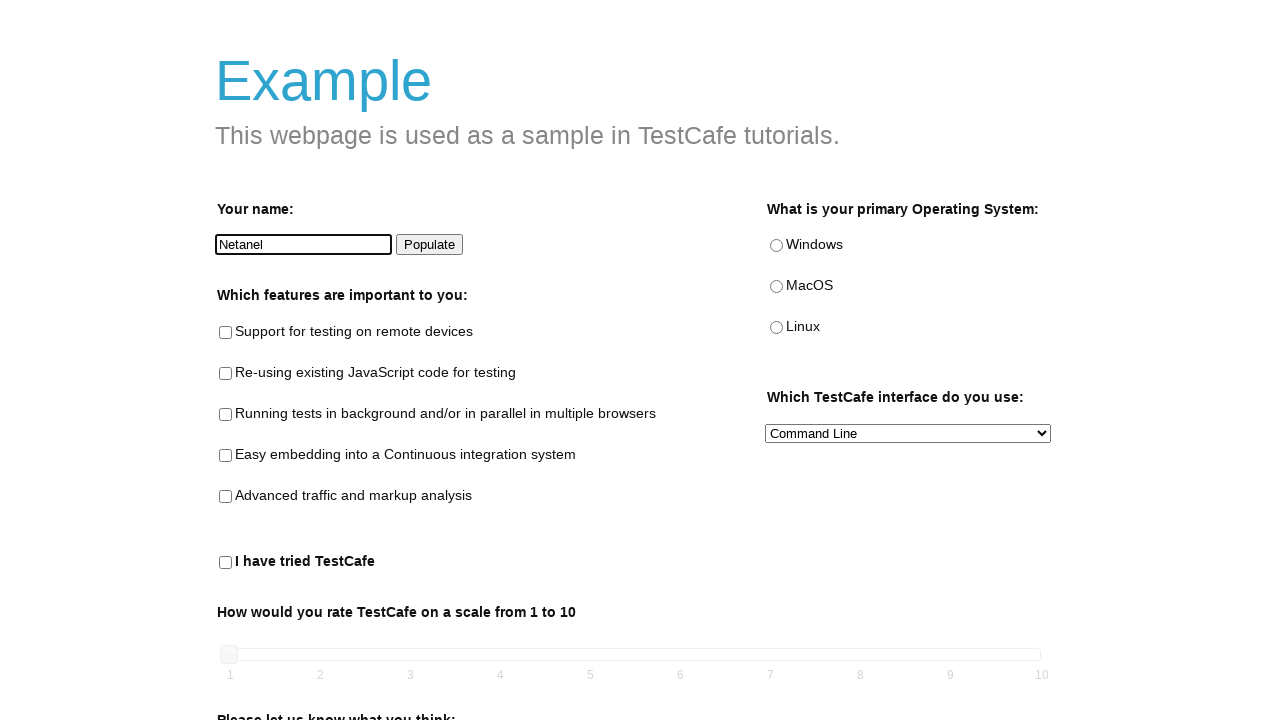

Checked remote testing checkbox at (226, 333) on internal:testid=[data-testid="remote-testing-checkbox"s]
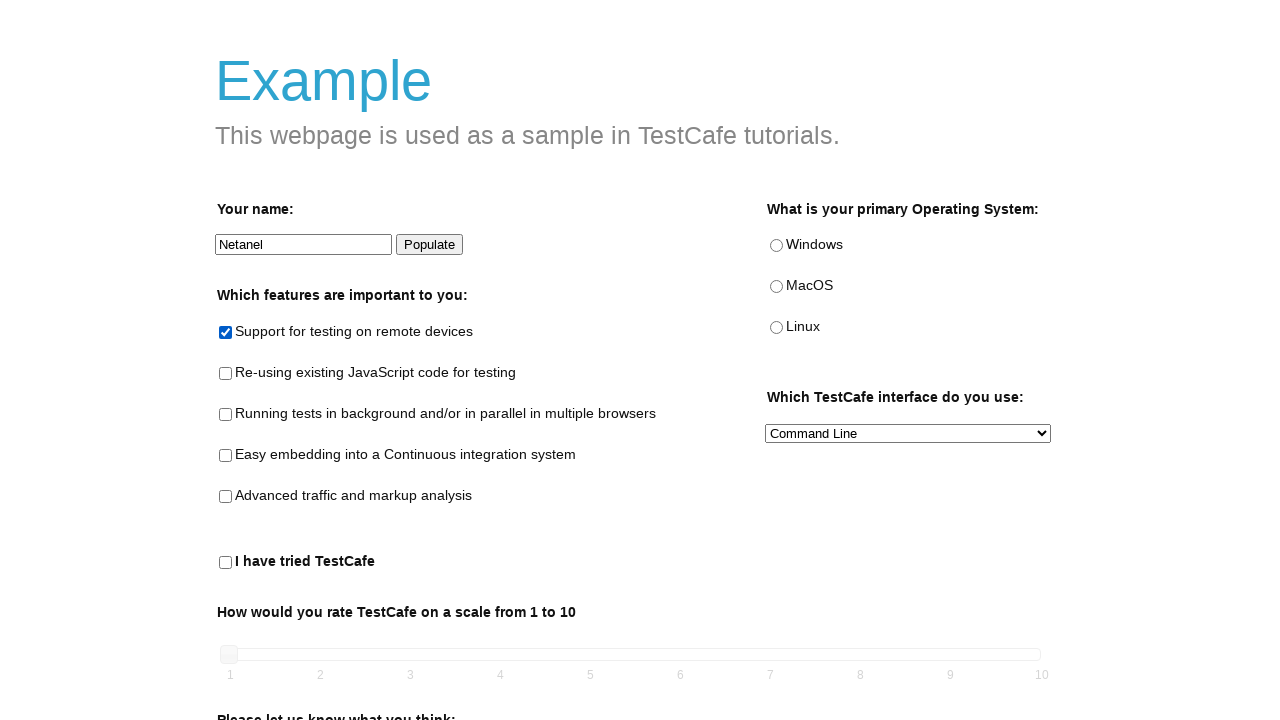

Checked parallel testing checkbox at (226, 415) on internal:testid=[data-testid="parallel-testing-checkbox"s]
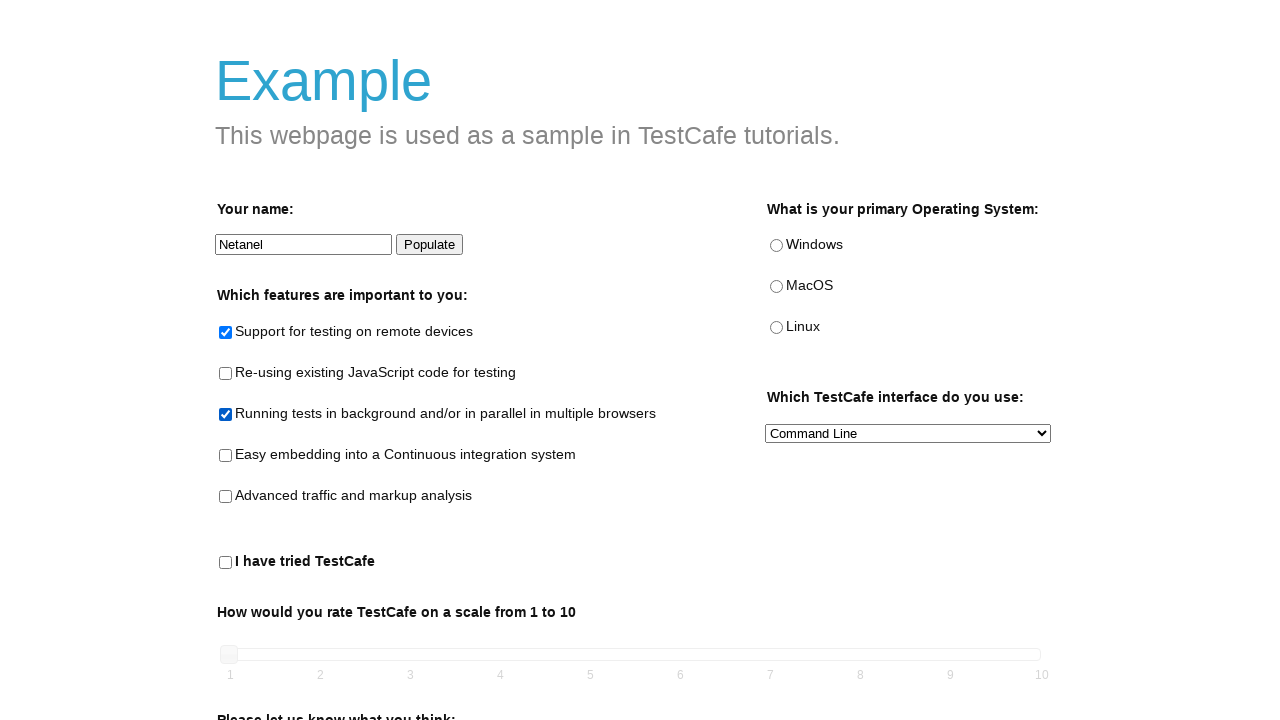

Checked analysis checkbox at (226, 497) on internal:testid=[data-testid="analysis-checkbox"s]
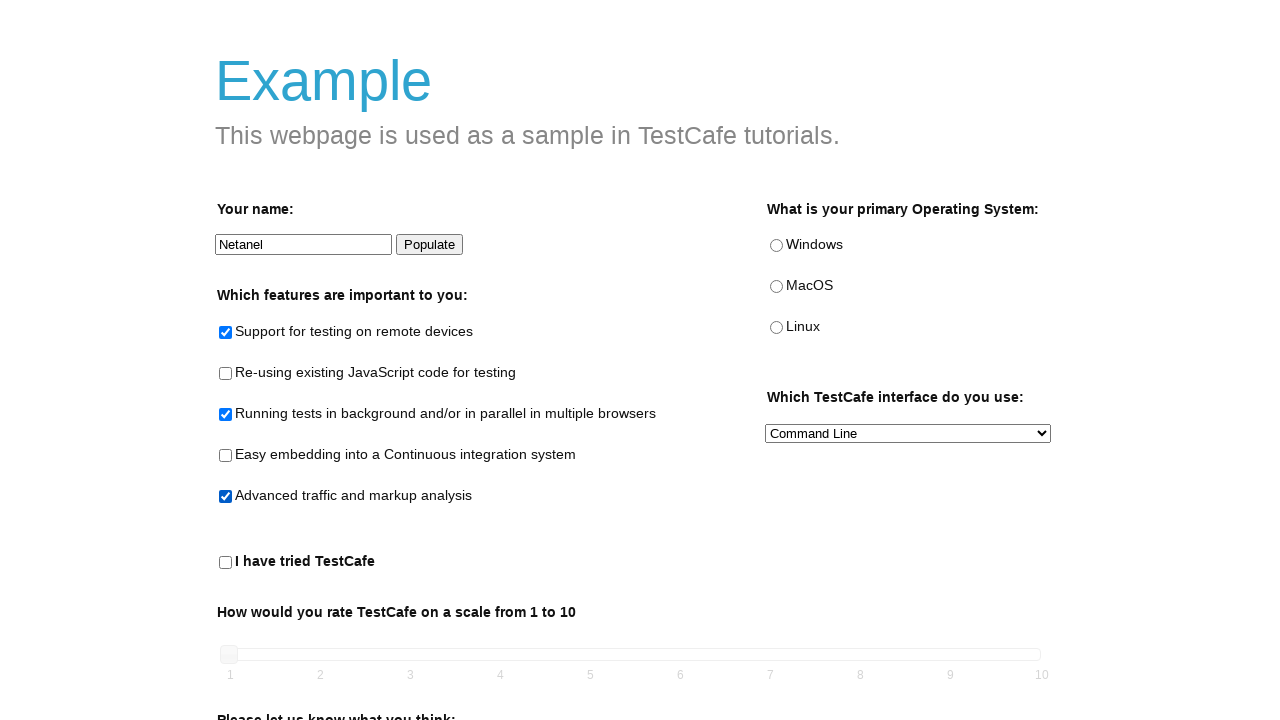

Selected MacOS radio button at (776, 287) on internal:testid=[data-testid="macos-radio"s]
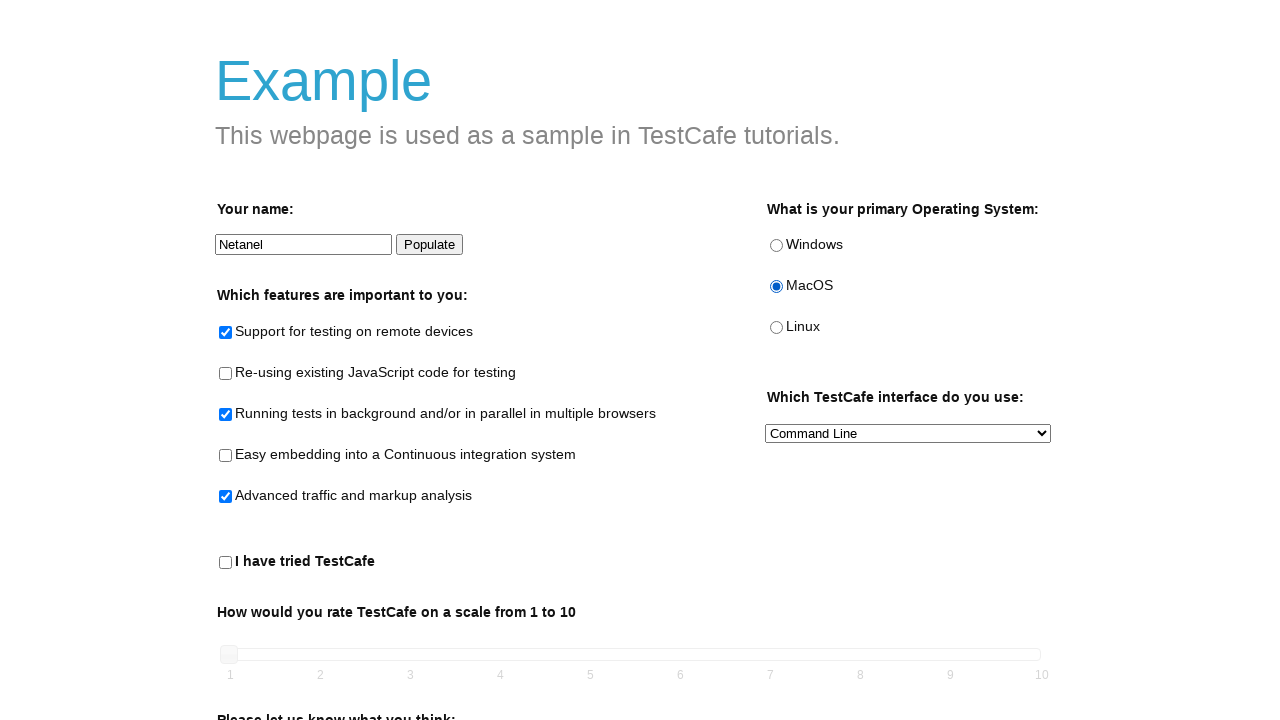

Selected 'JavaScript API' from preferred interface dropdown on internal:testid=[data-testid="preferred-interface-select"s]
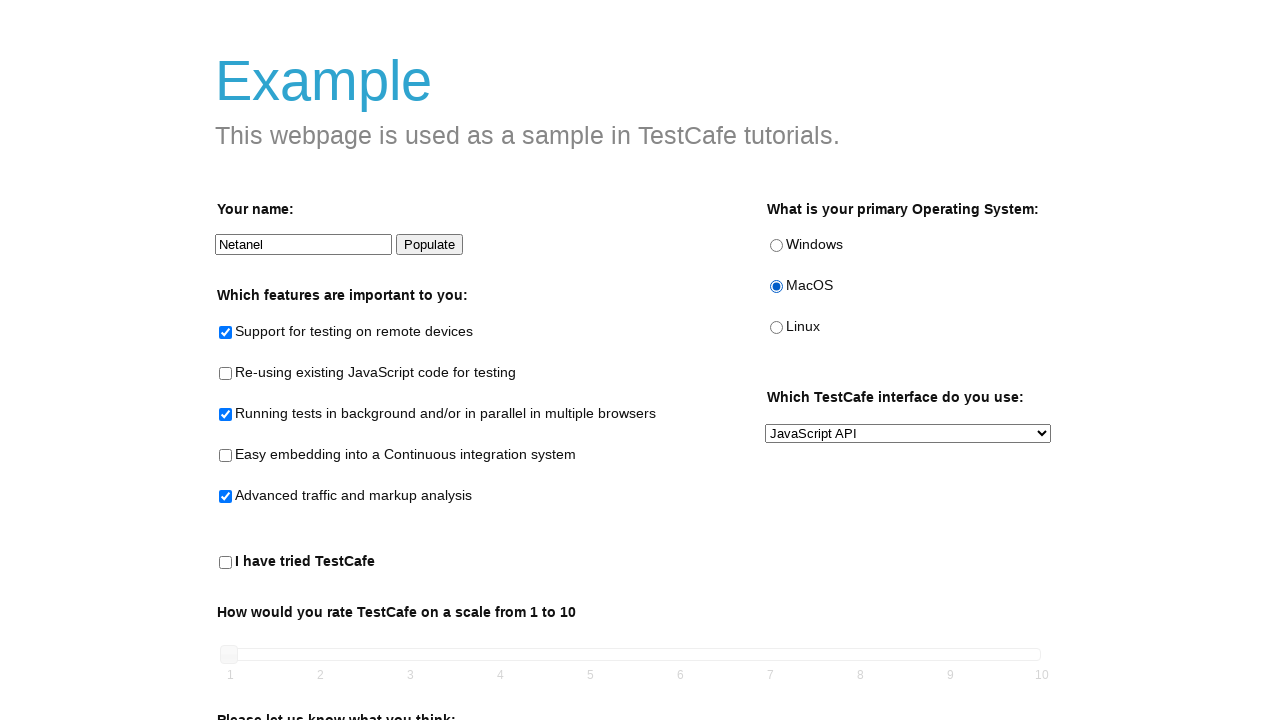

Checked tried testcafe checkbox at (226, 563) on internal:testid=[data-testid="tried-testcafe-checkbox"s]
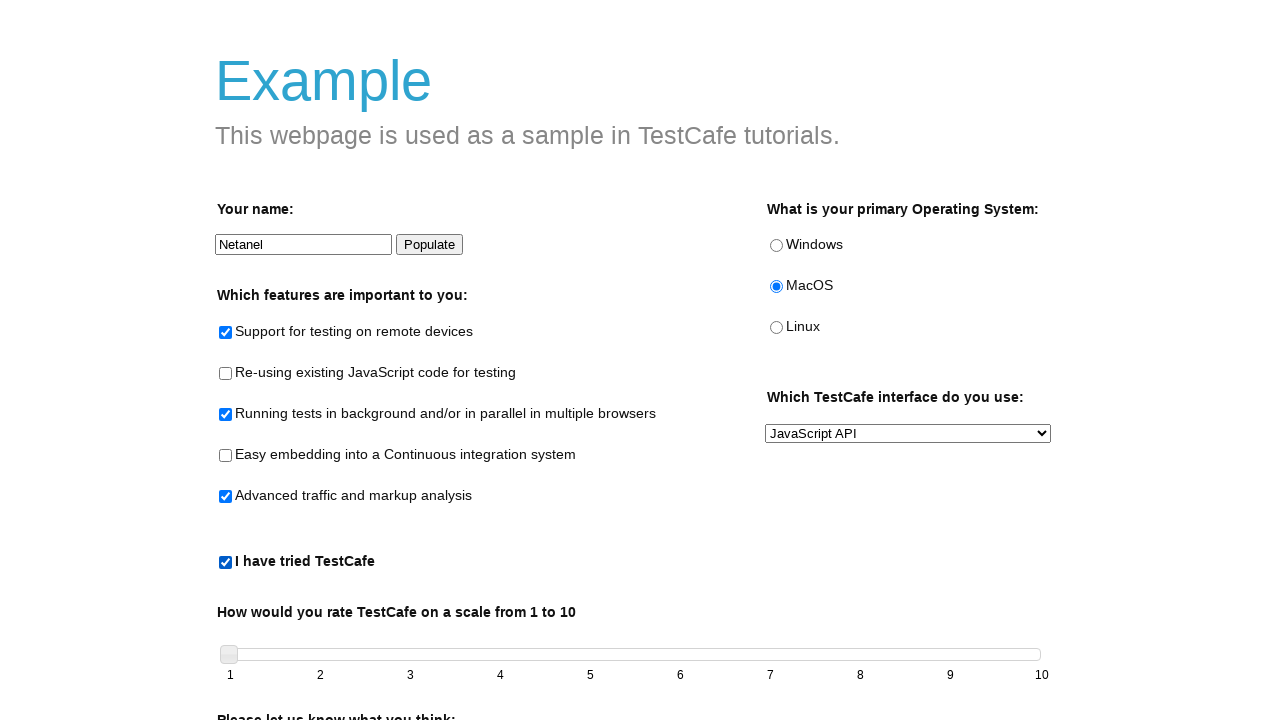

Filled comments area with 'This Is My Complete Test.' on internal:testid=[data-testid="comments-area"s]
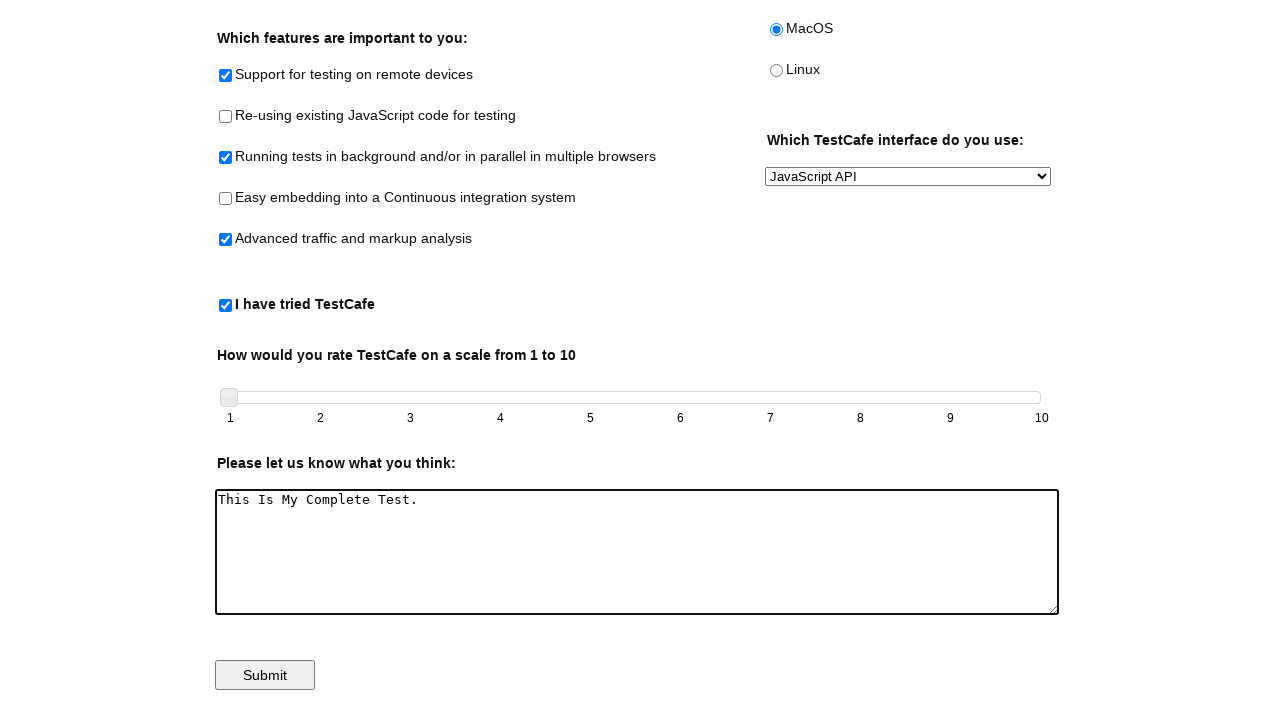

Clicked submit button to submit form at (265, 675) on internal:testid=[data-testid="submit-button"s]
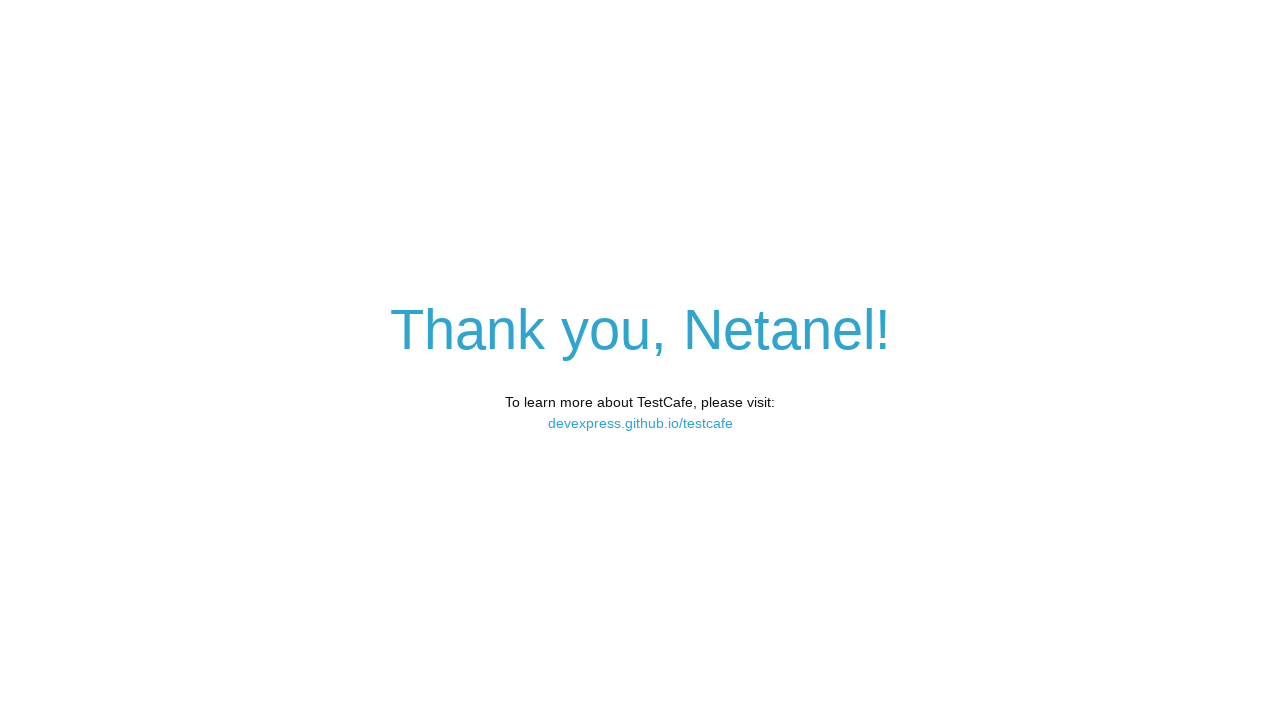

Navigated to thank you page after form submission
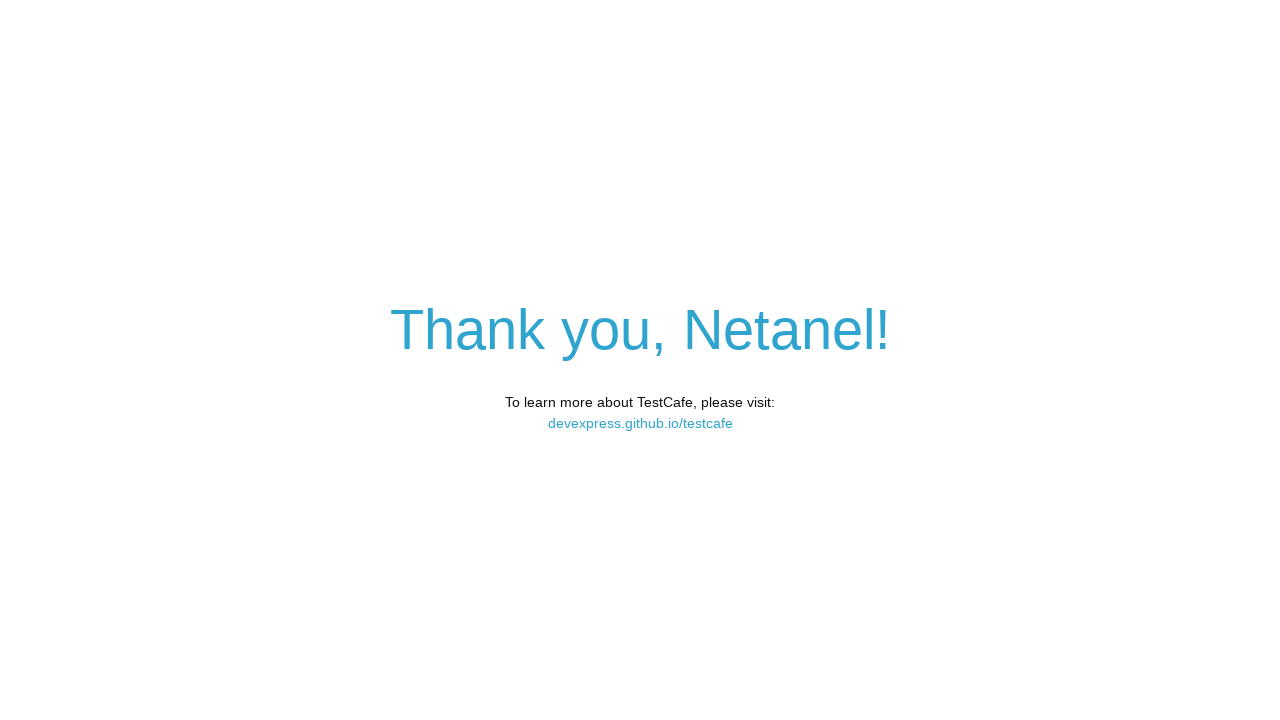

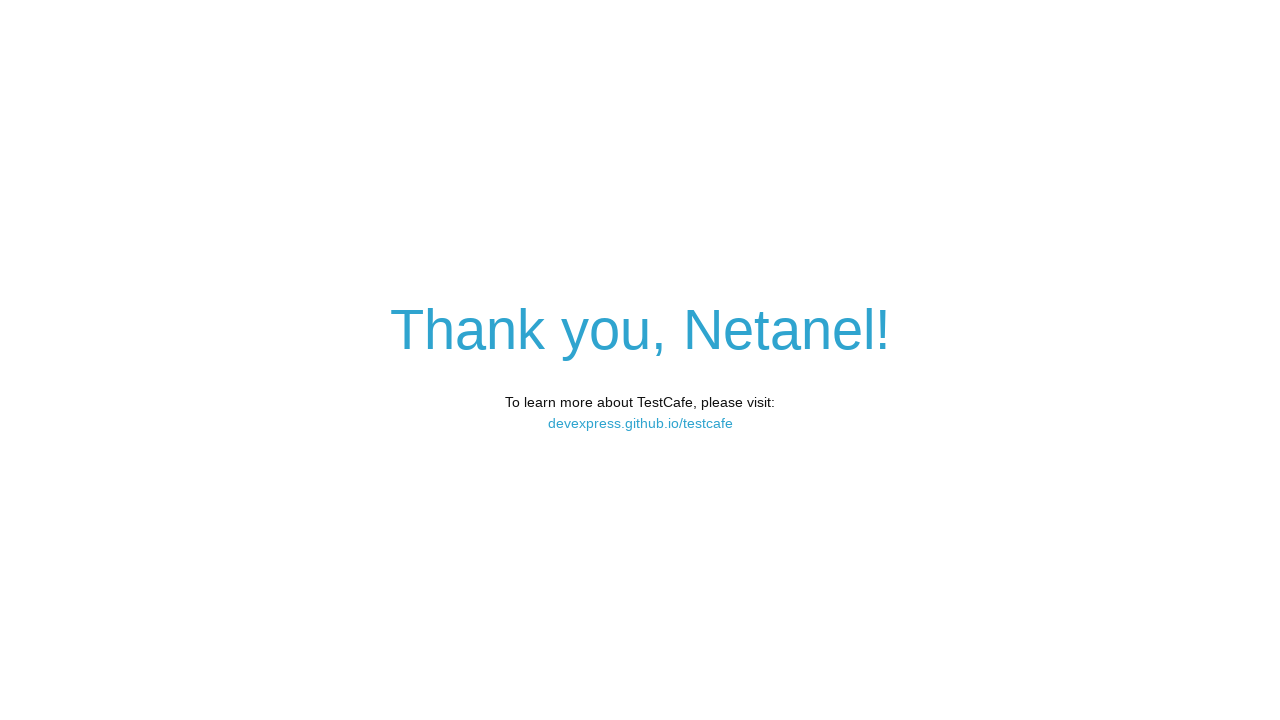